Tests explicit wait functionality by clicking a button that starts a timer, then waiting for and verifying that a "WebDriver" text element appears

Starting URL: http://seleniumpractise.blogspot.com/2016/08/how-to-use-explicit-wait-in-selenium.html

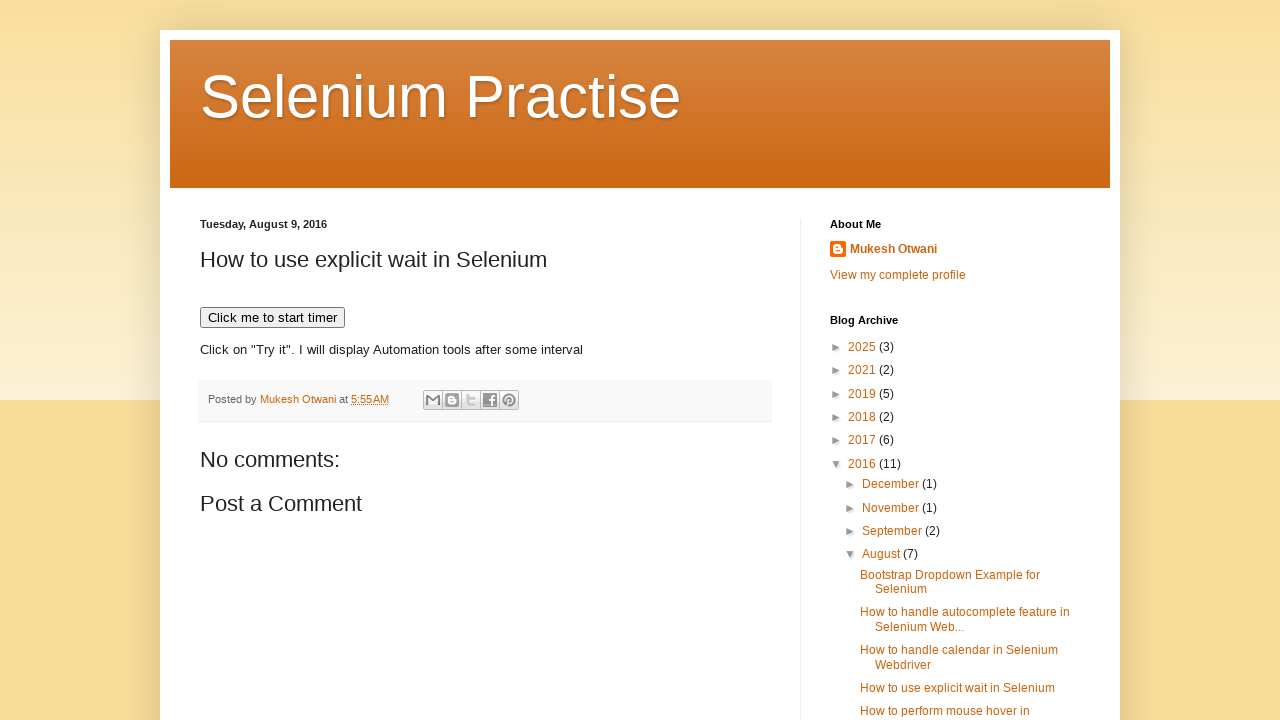

Navigated to explicit wait practice page
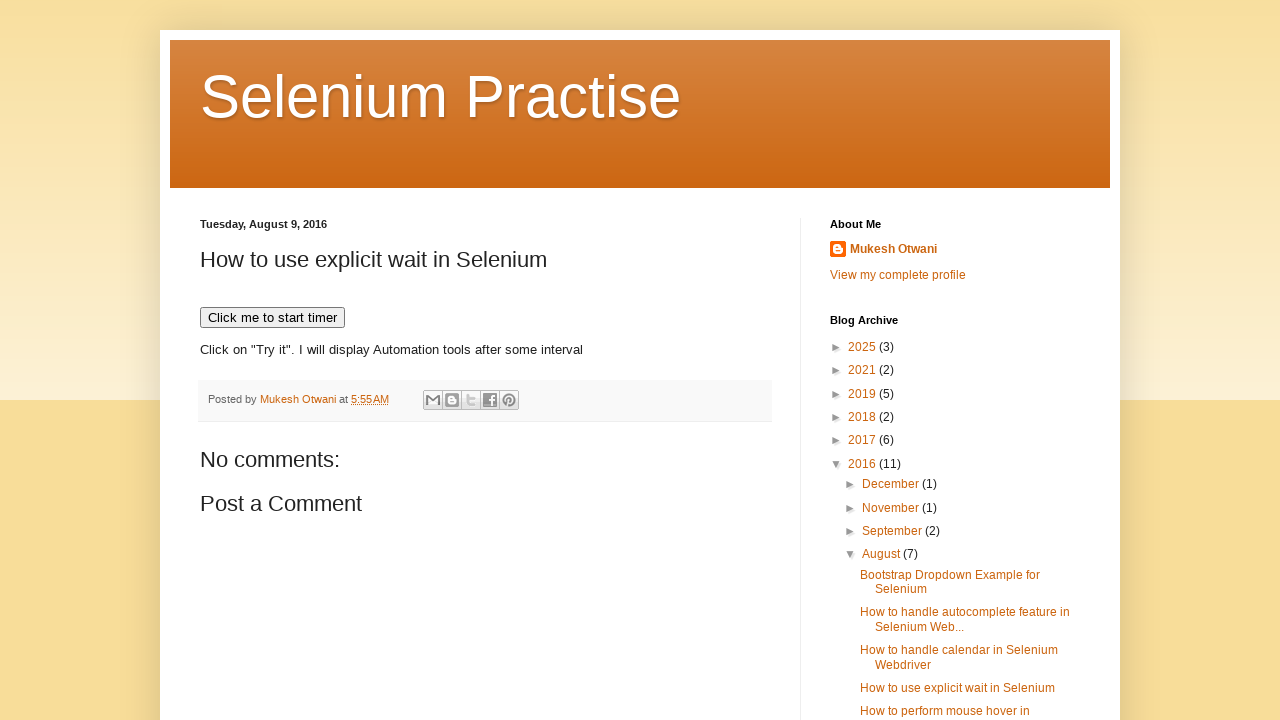

Clicked button to start timer at (272, 318) on xpath=//*[text()='Click me to start timer']
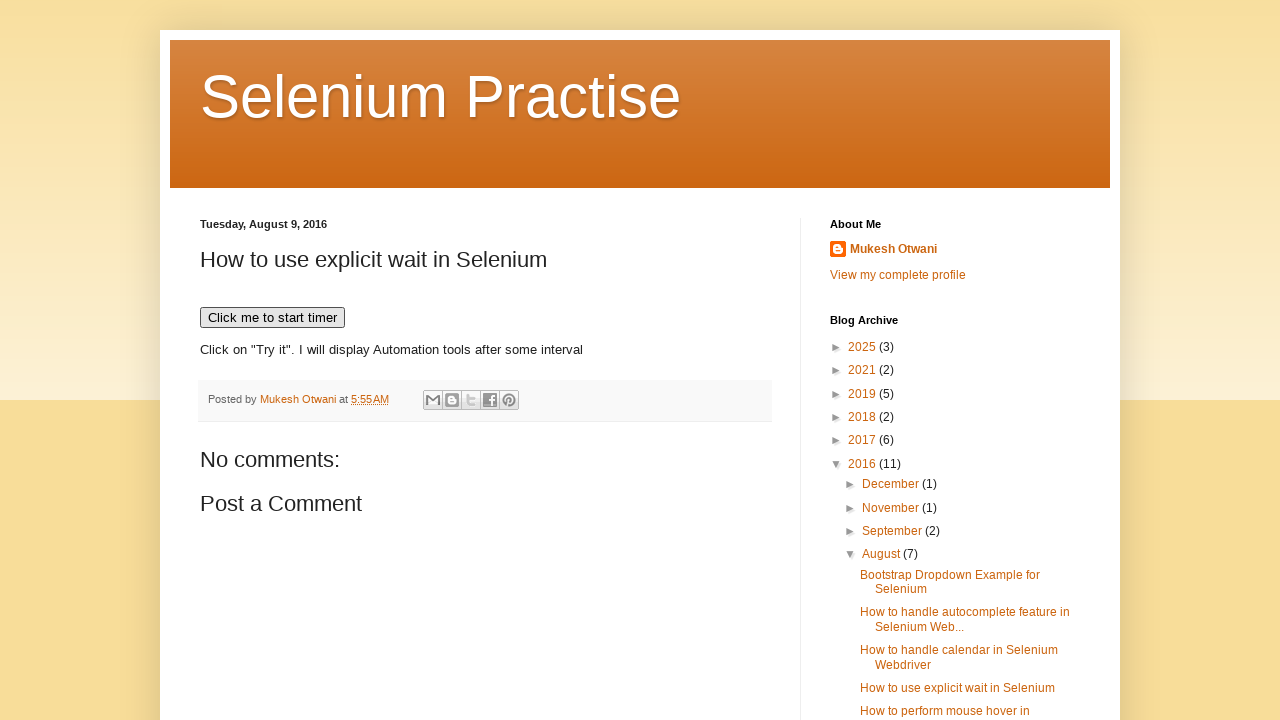

WebDriver element appeared after explicit wait
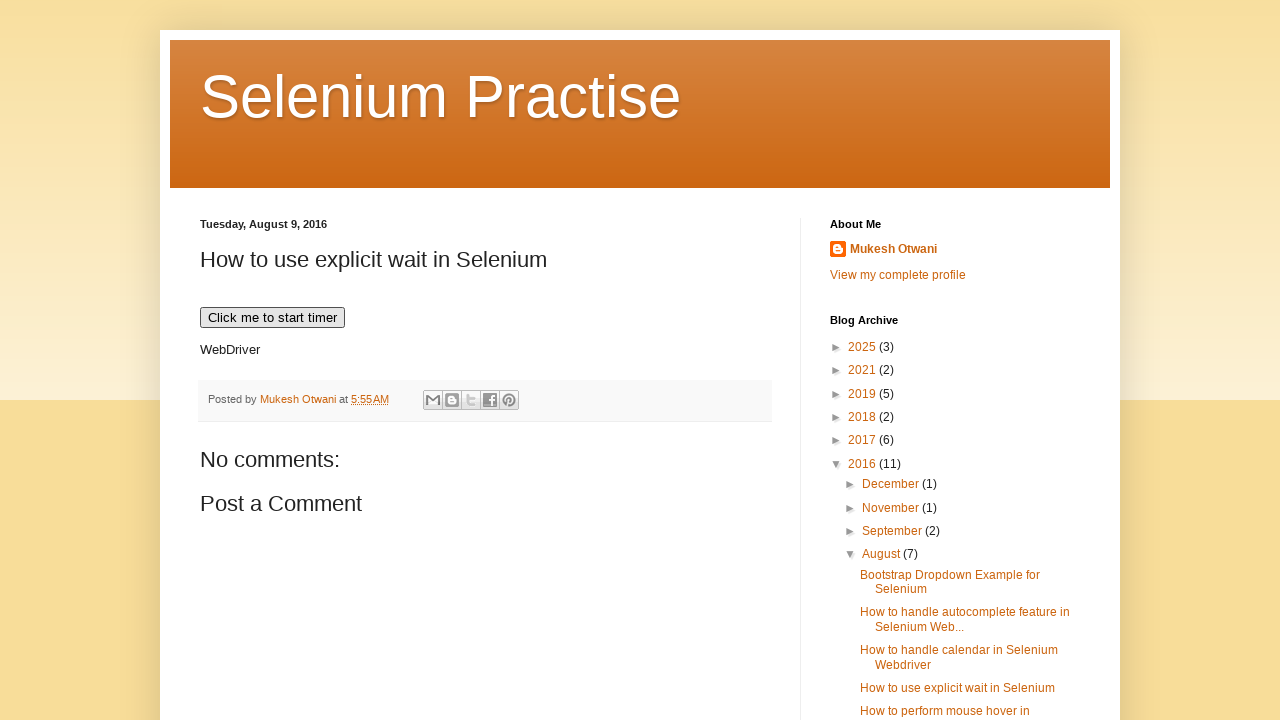

Verified that WebDriver text is present in element
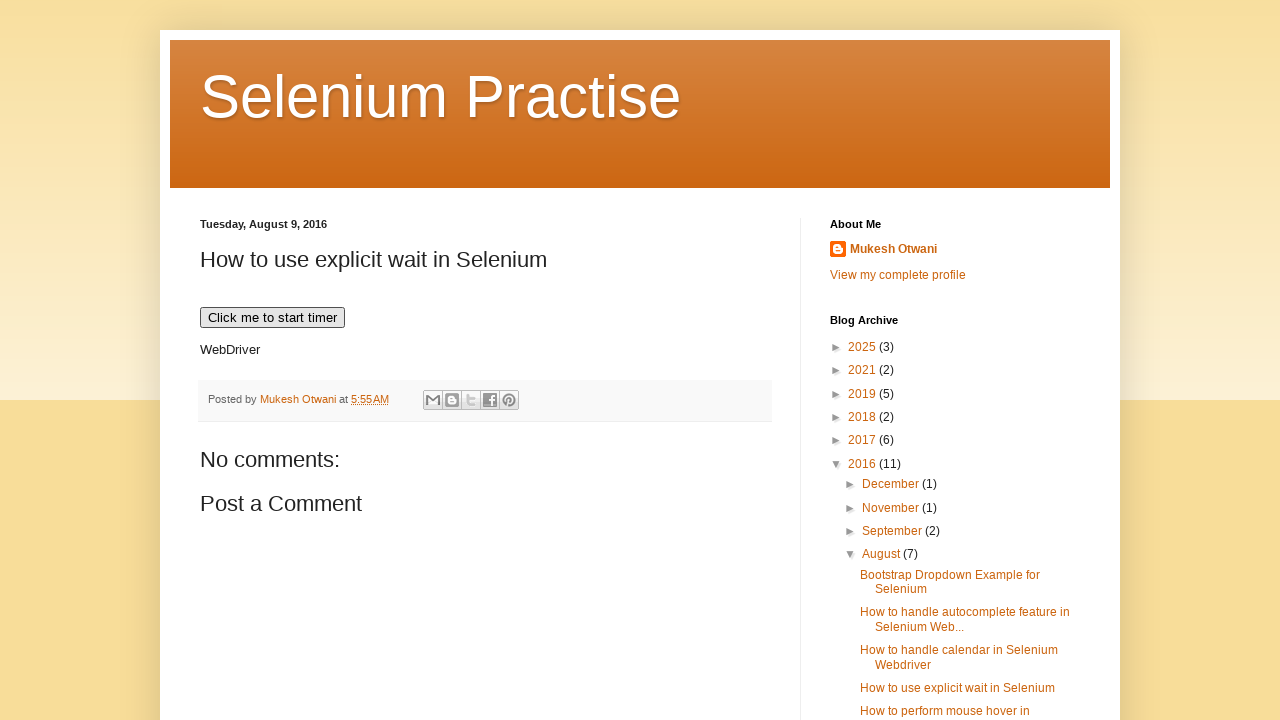

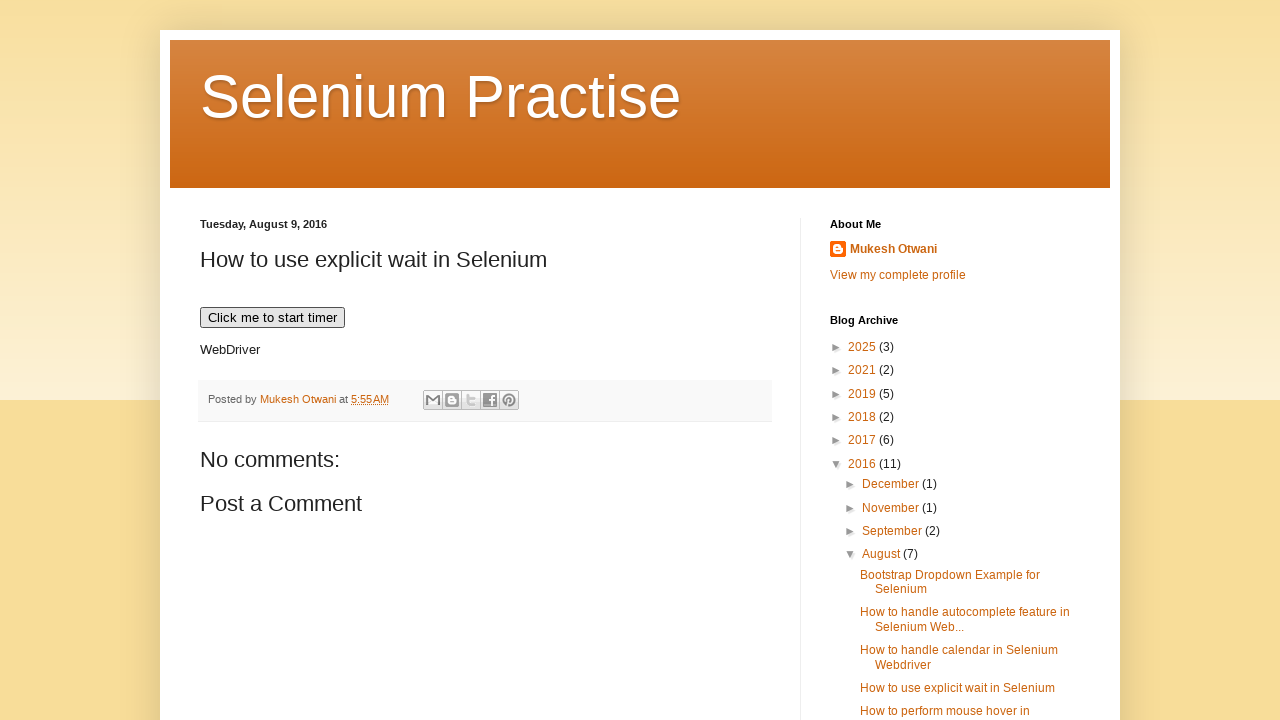